Tests hide/show functionality of an input field on a practice page

Starting URL: https://www.letskodeit.com/practice

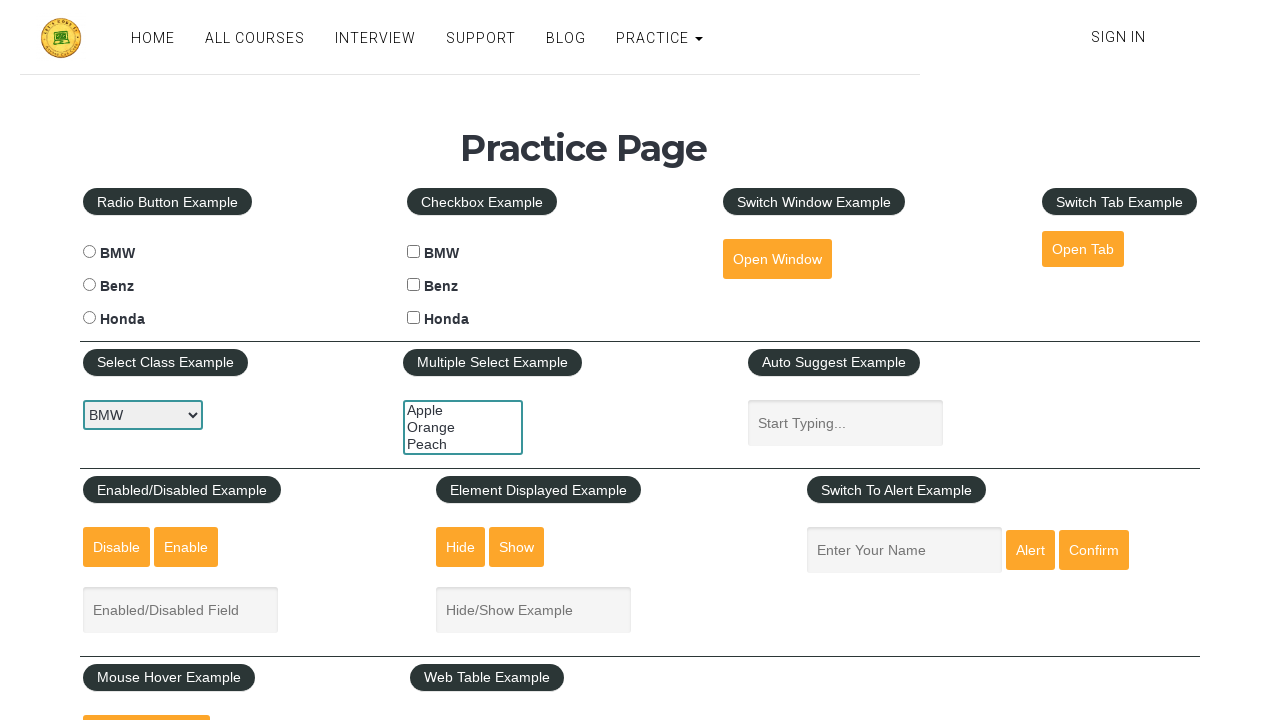

Clicked hide button to hide the input field at (461, 547) on xpath=//input[@value='Hide']
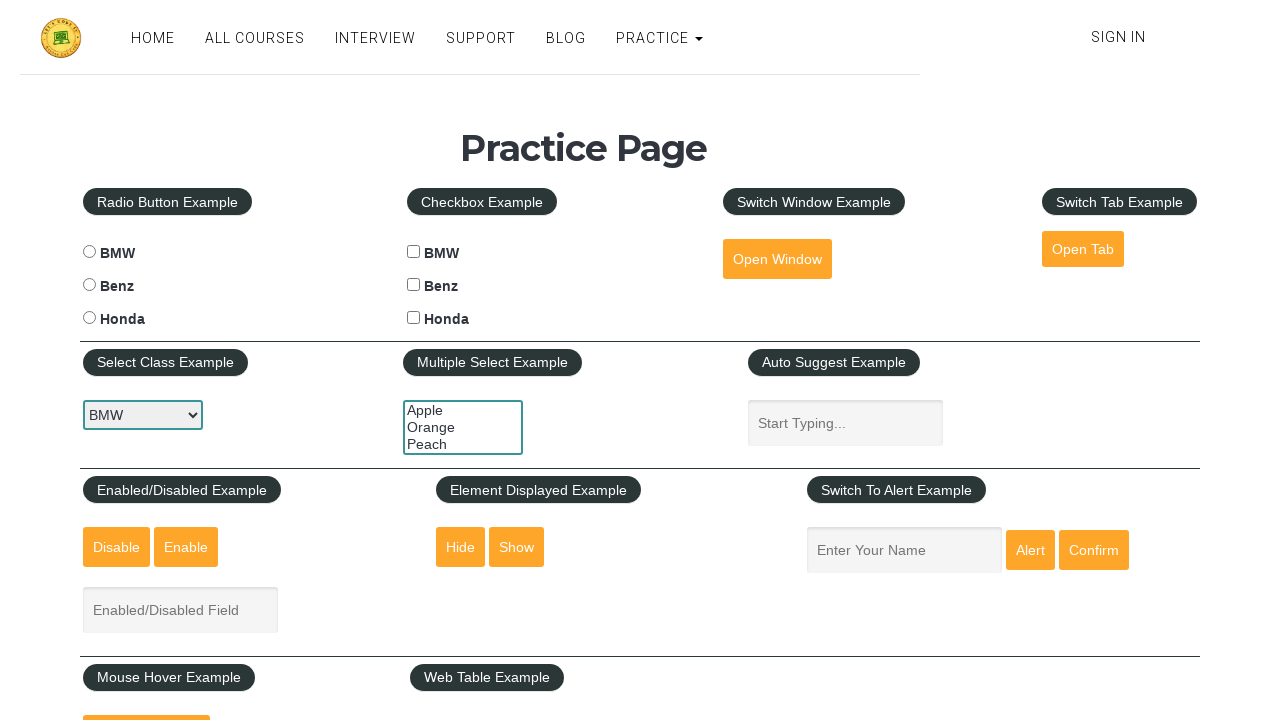

Input field with 'Hide/Show Example' placeholder is present in DOM
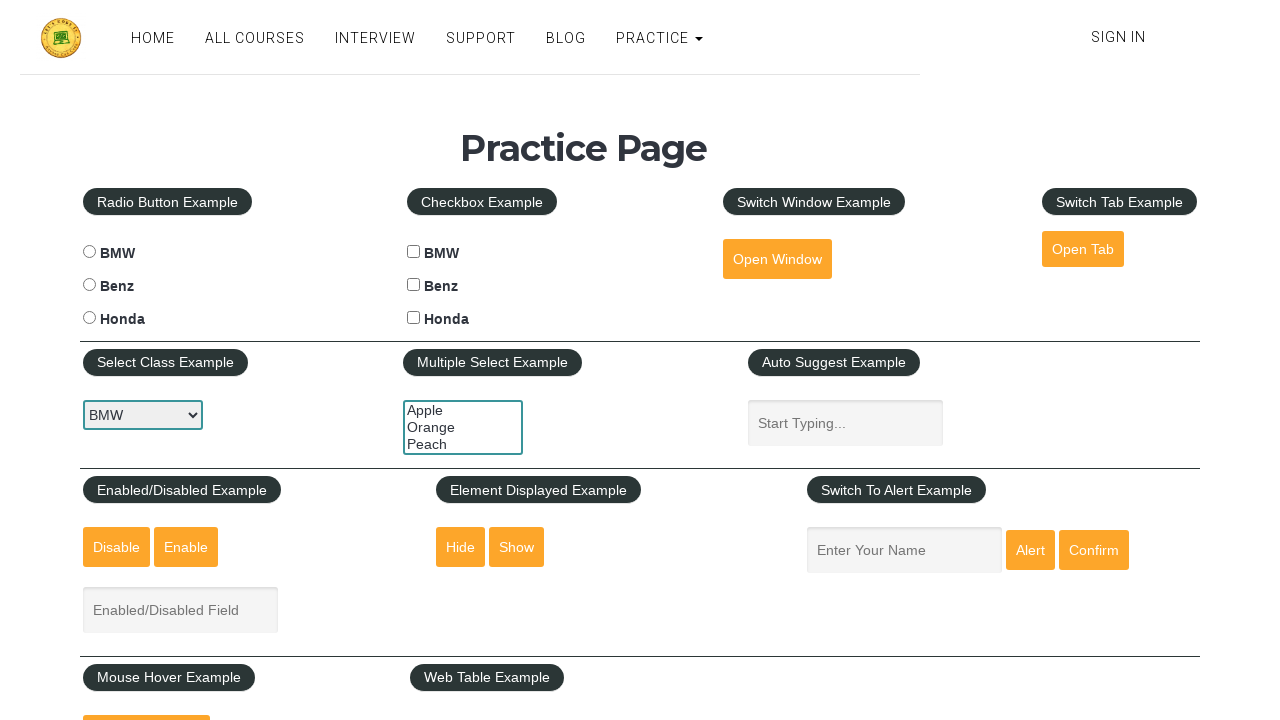

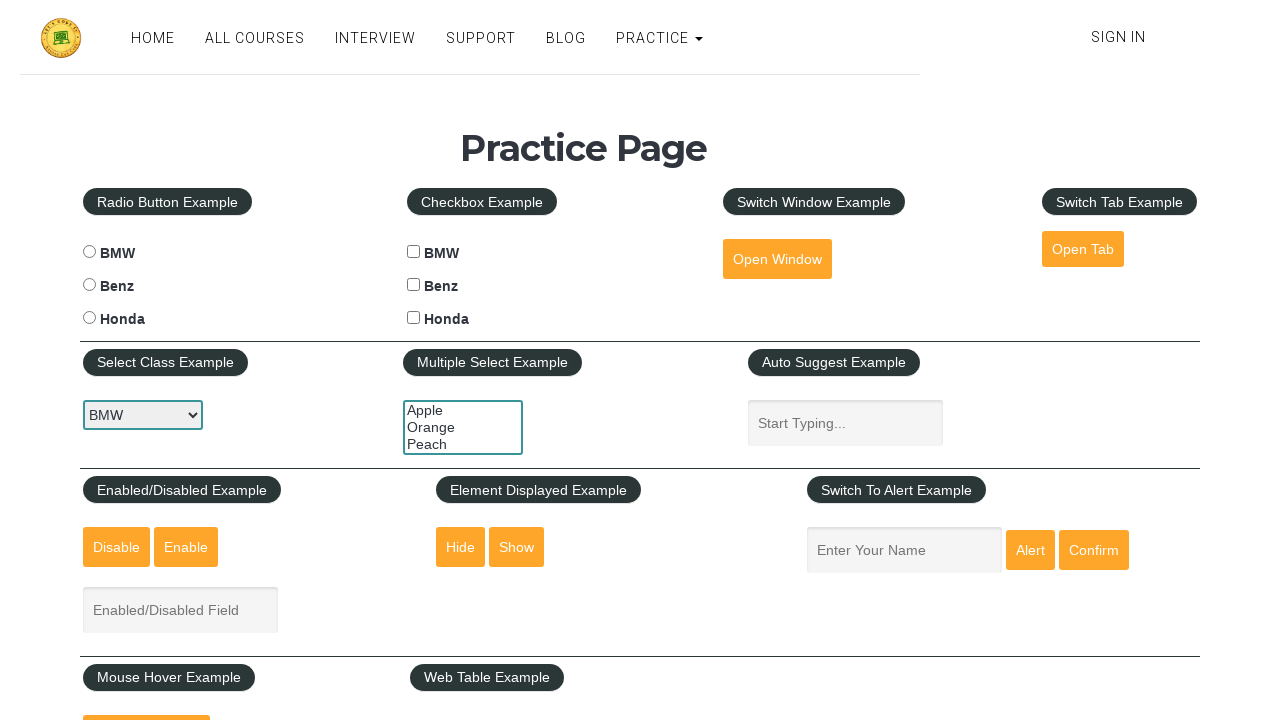